Tests nested iframe navigation by clicking on the Nested Frames link, switching to the top frame, then switching to the middle frame, and reading content from within the nested iframe structure.

Starting URL: http://the-internet.herokuapp.com/

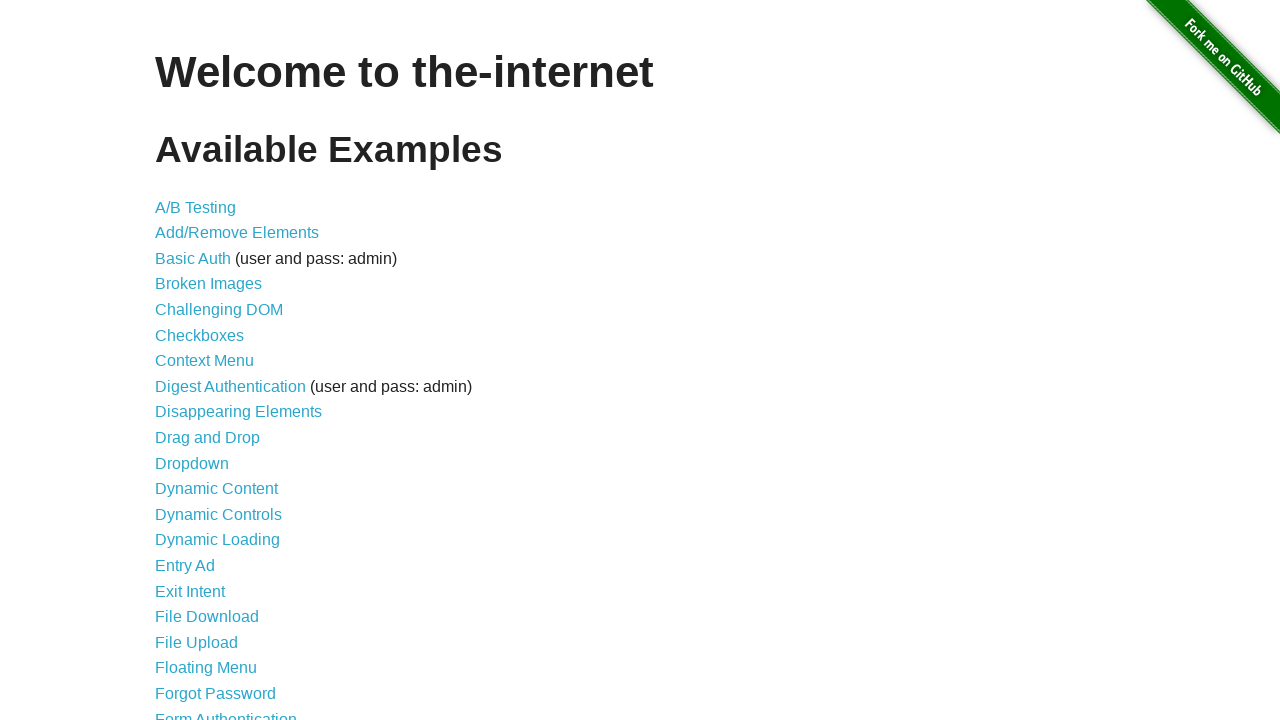

Clicked on the Nested Frames link at (210, 395) on text=Nested Frames
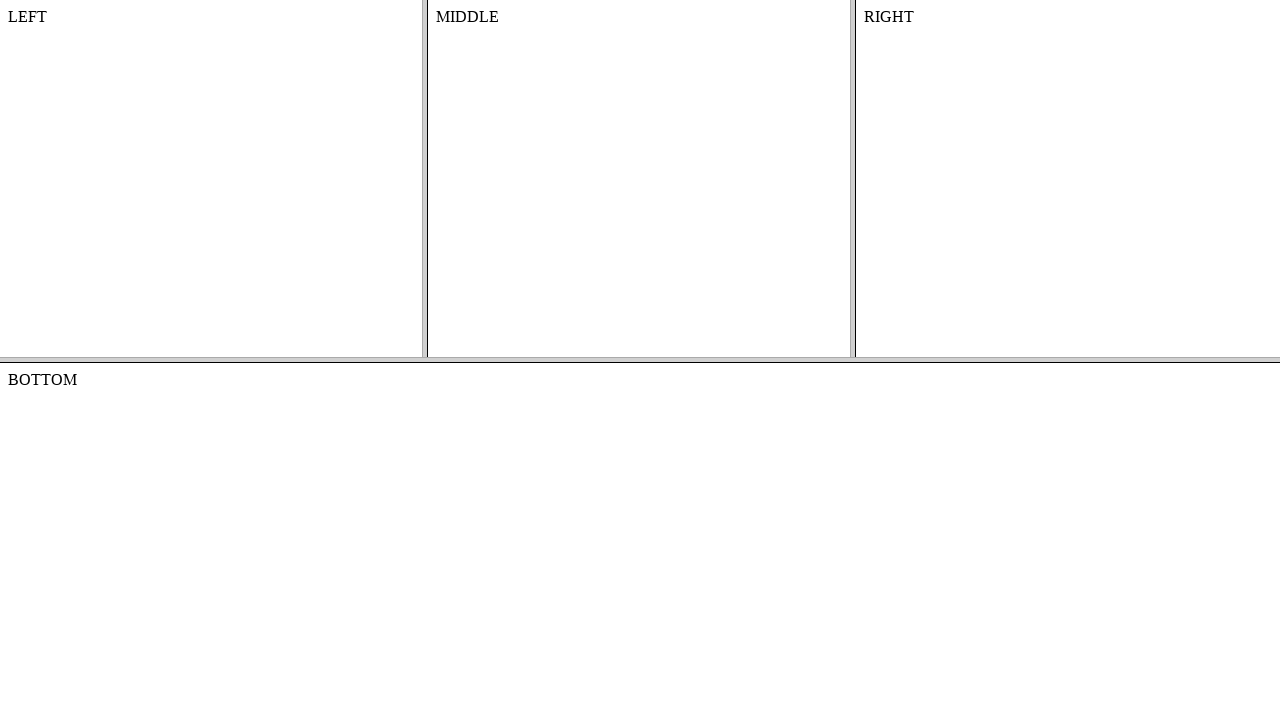

Waited for frameset to load
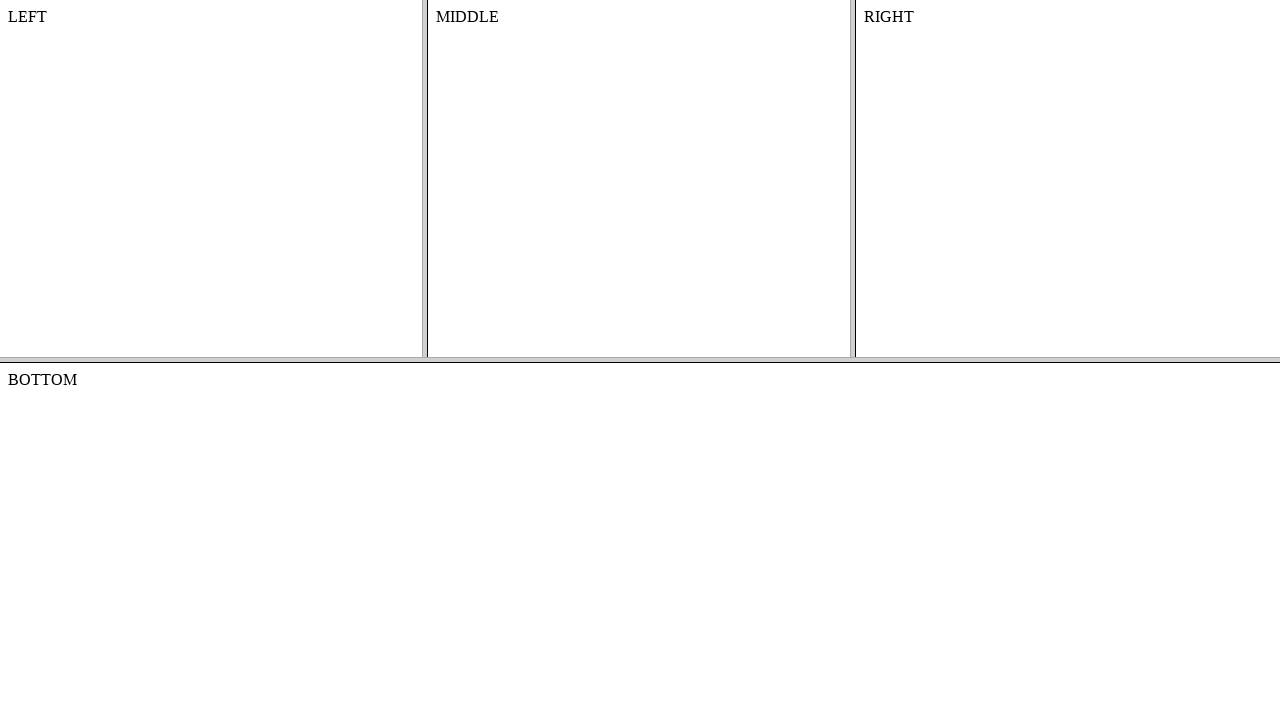

Located and switched to the top frame
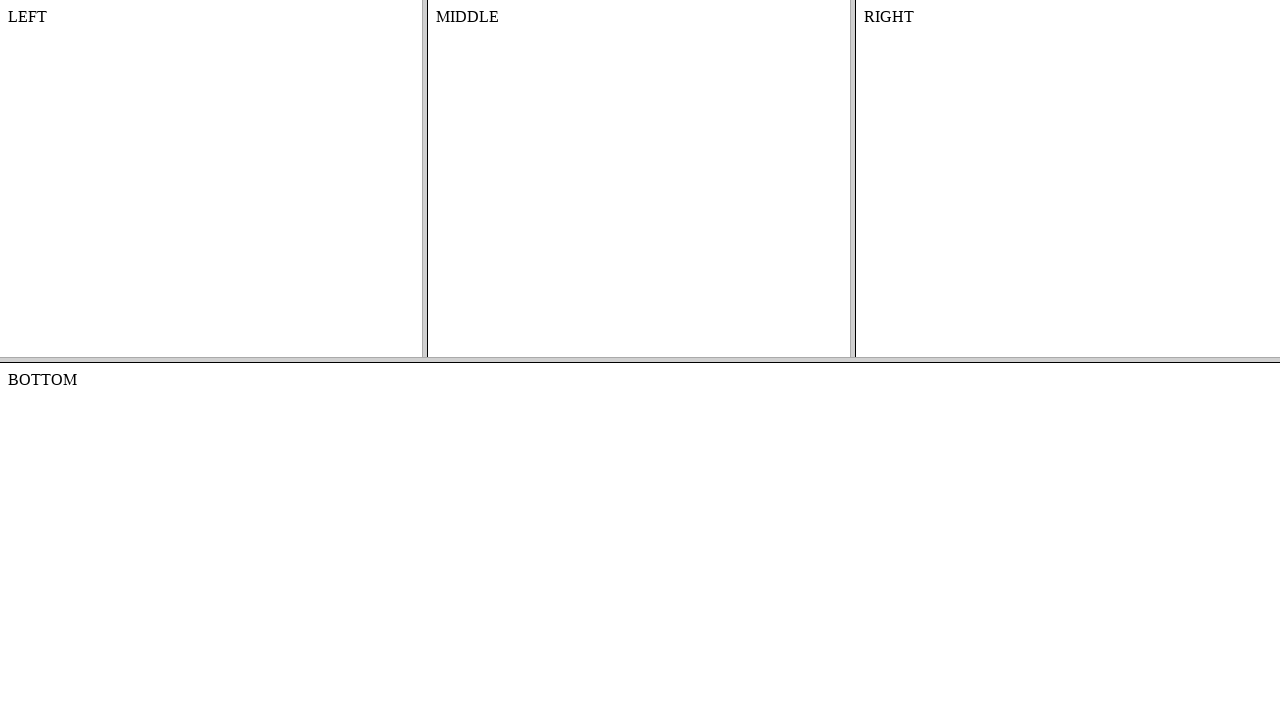

Located the middle frame within the top frame
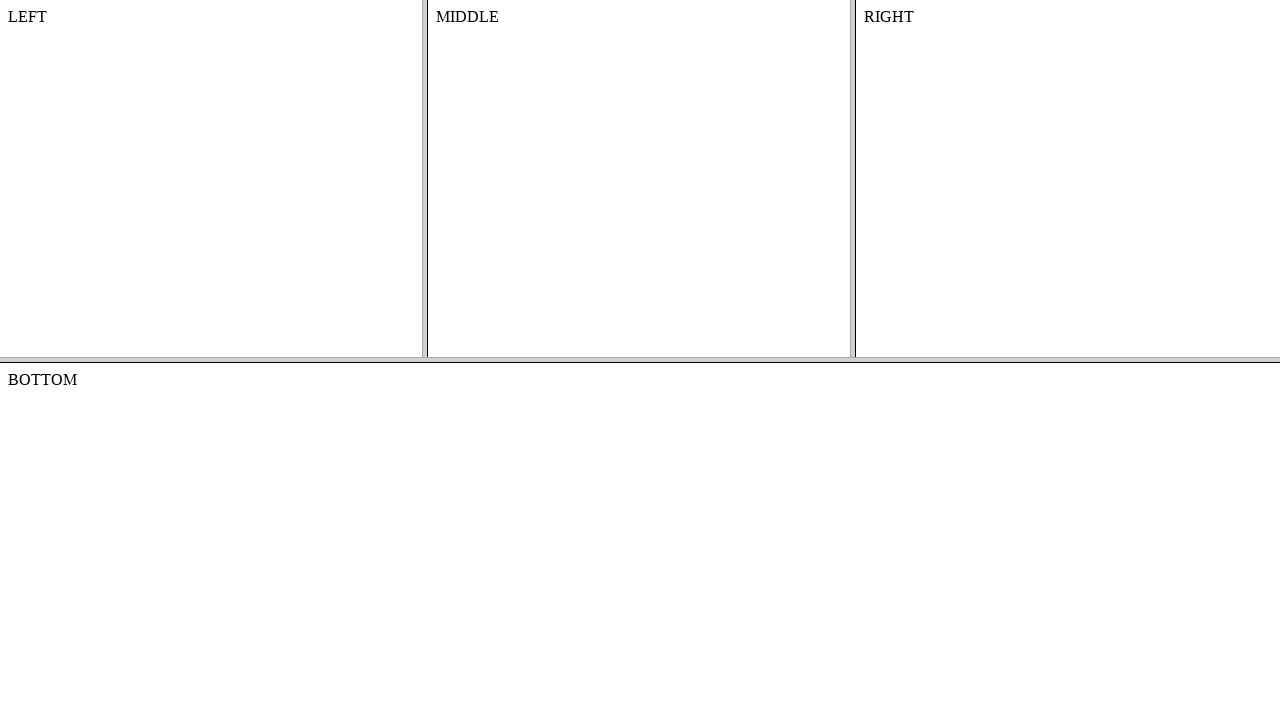

Retrieved content text from the middle frame
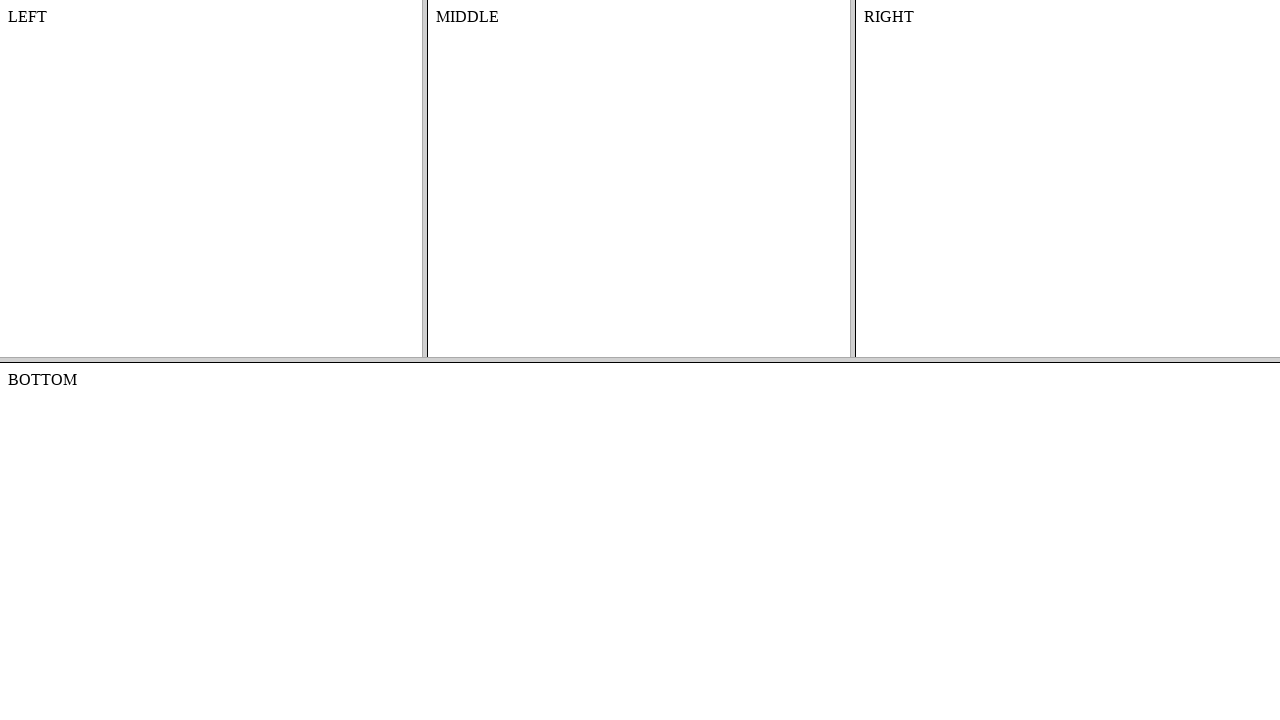

Printed content text from middle frame
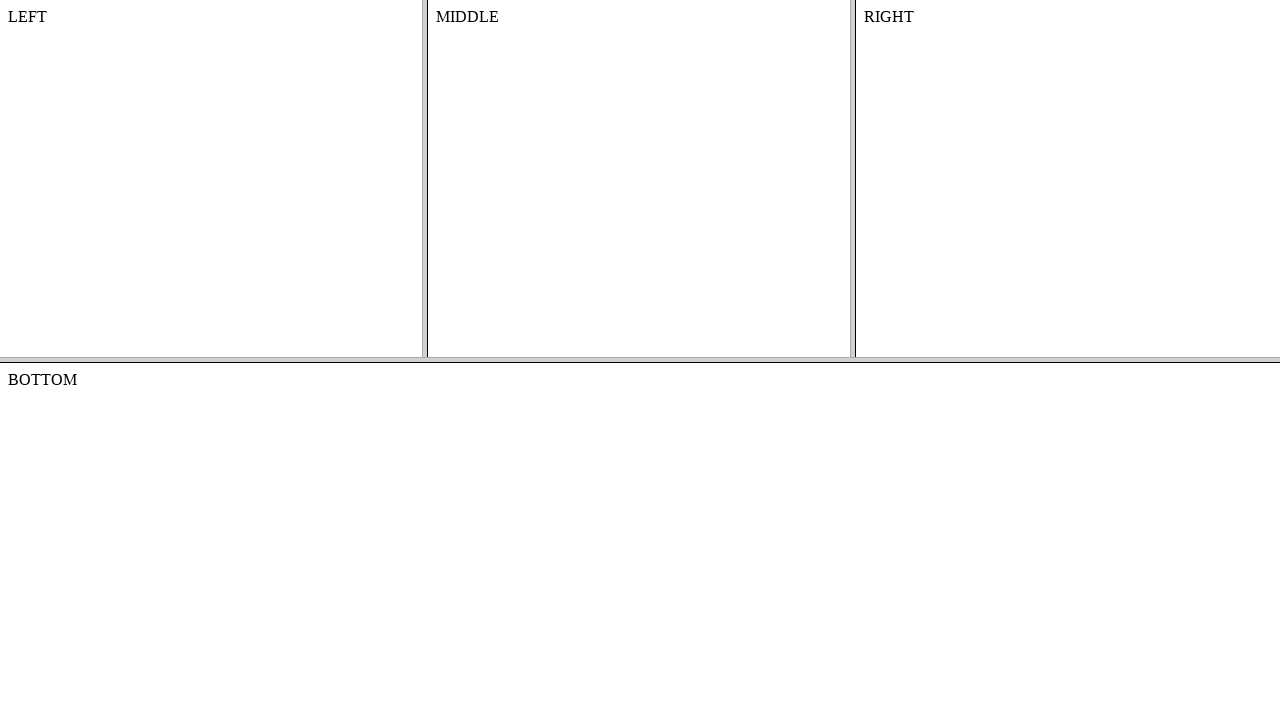

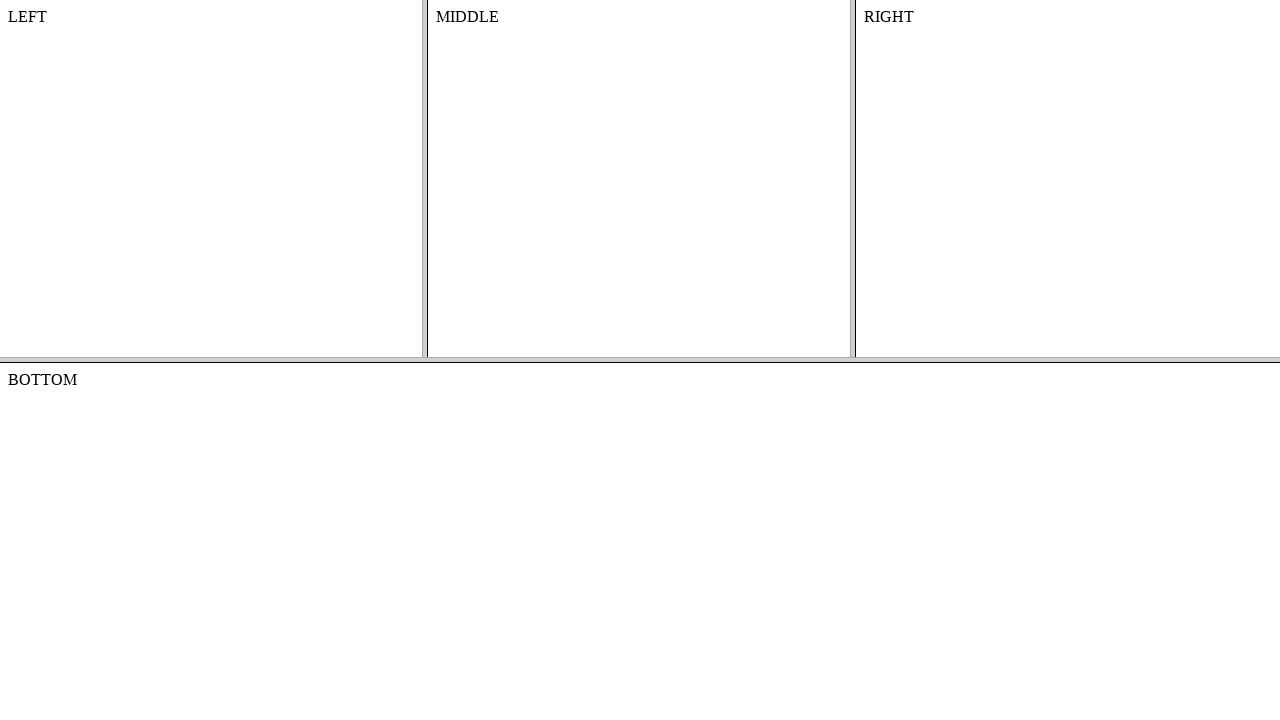